Navigates to the books.toscrape.com homepage, finds Travel and Nonfiction category links, visits the first category page, then navigates to a book detail page to verify the page structure loads correctly.

Starting URL: https://books.toscrape.com/

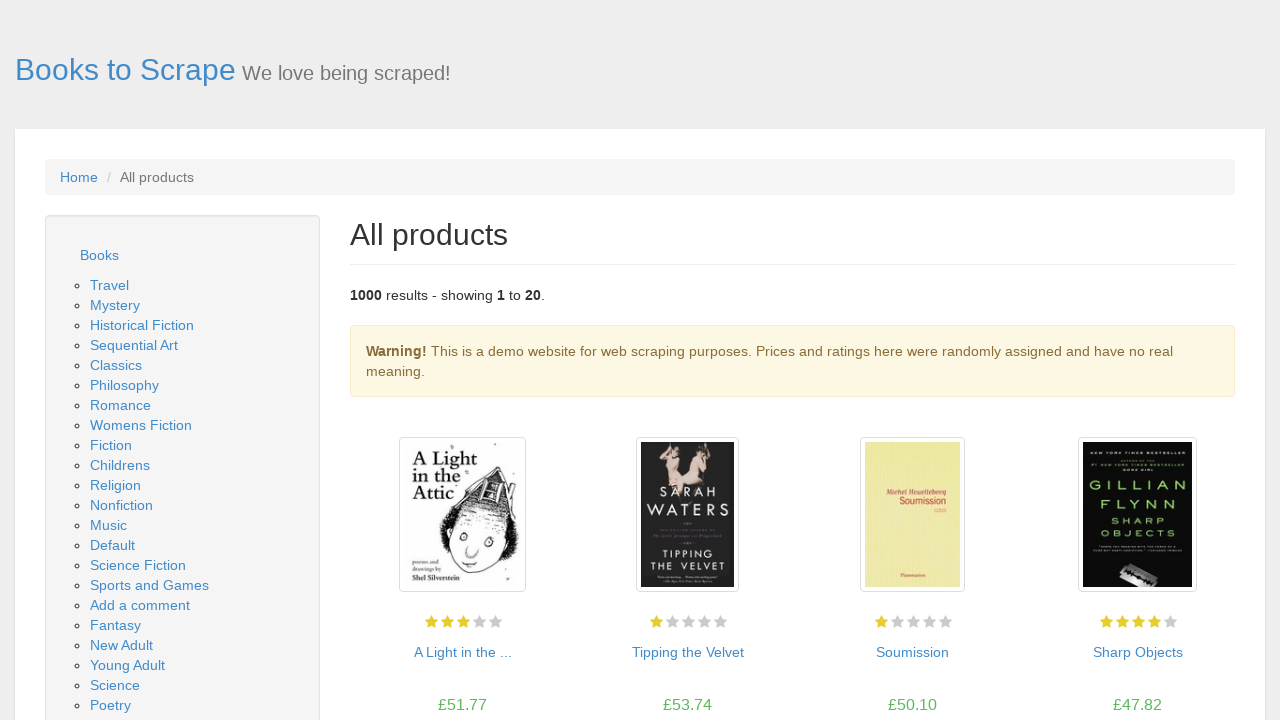

Homepage loaded and Travel category link is visible
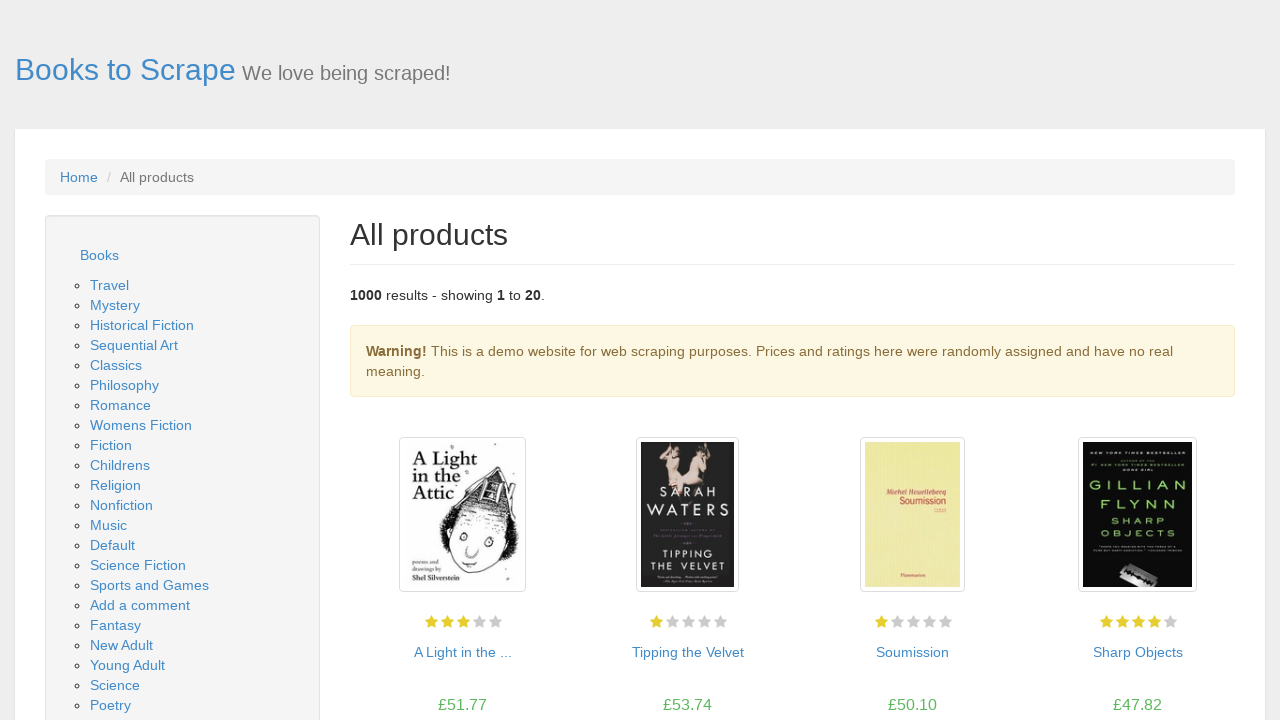

Clicked on Travel category link at (110, 285) on xpath=//a[contains(text(),'Travel')]
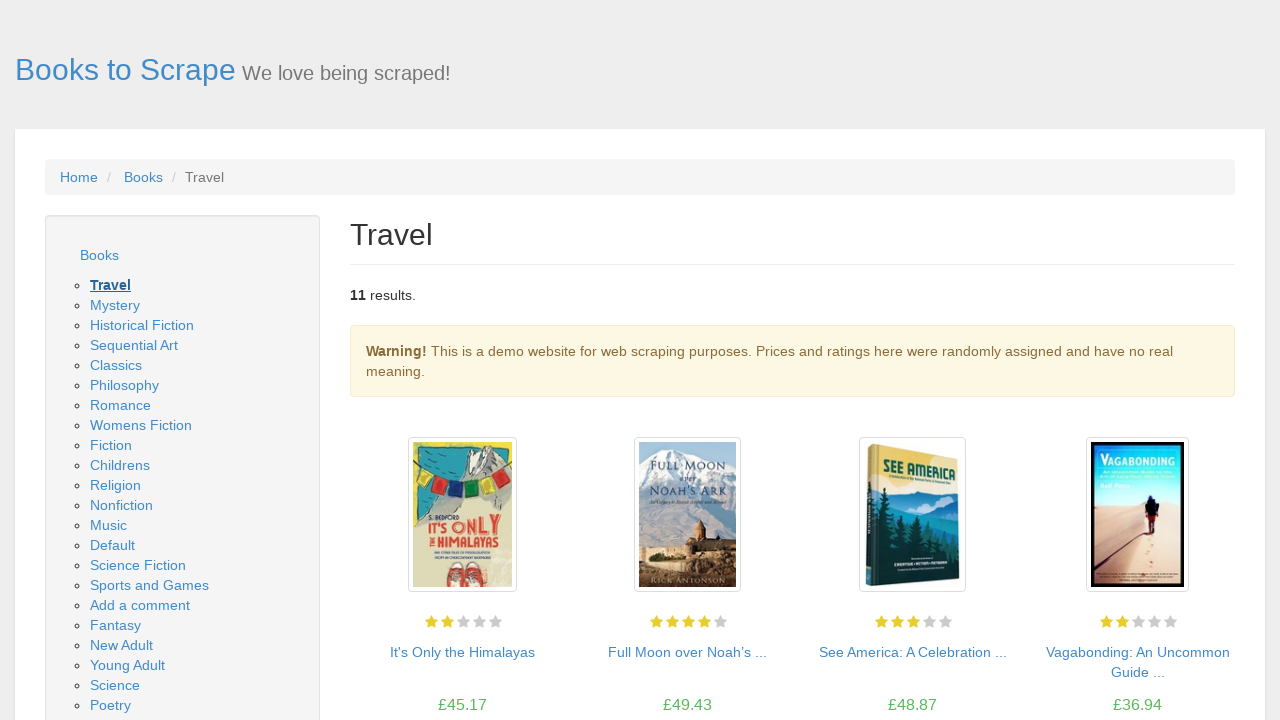

Travel category page loaded and books are displayed
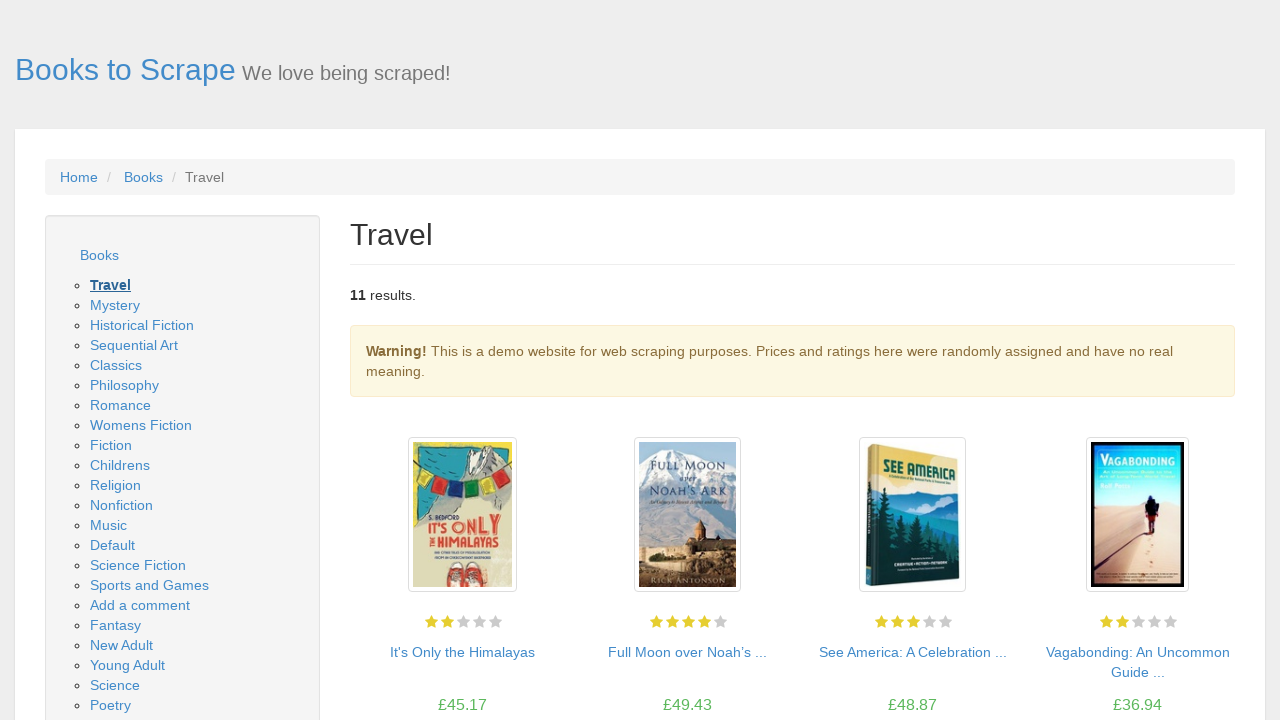

Clicked on the first book in Travel category at (462, 515) on (//div[@class='image_container']//a)[1]
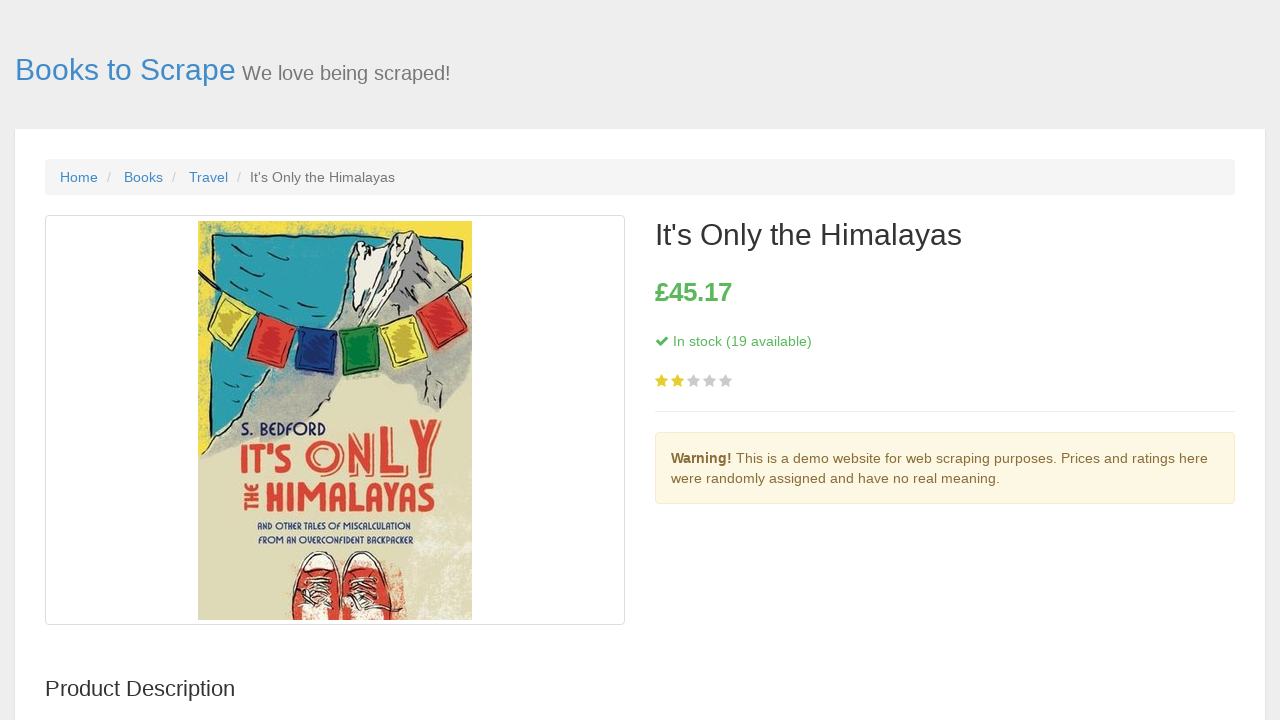

Book detail page loaded with content container
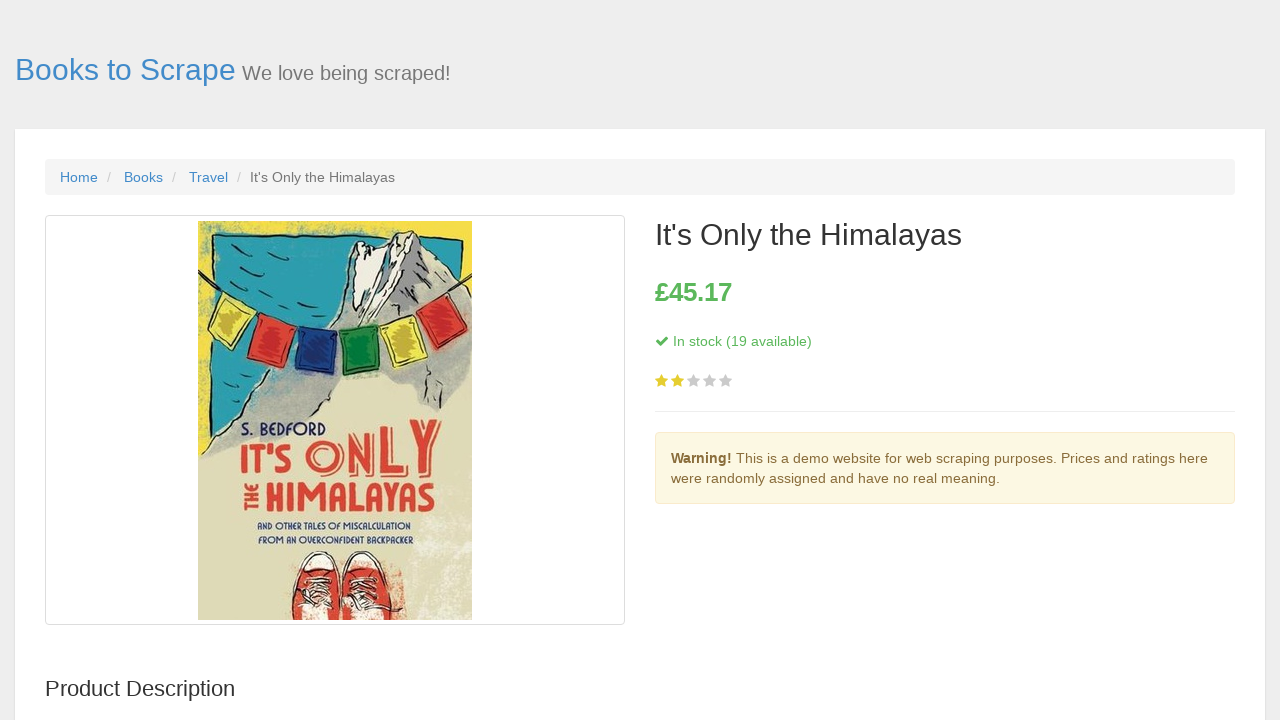

Book title (h1) element is present on detail page
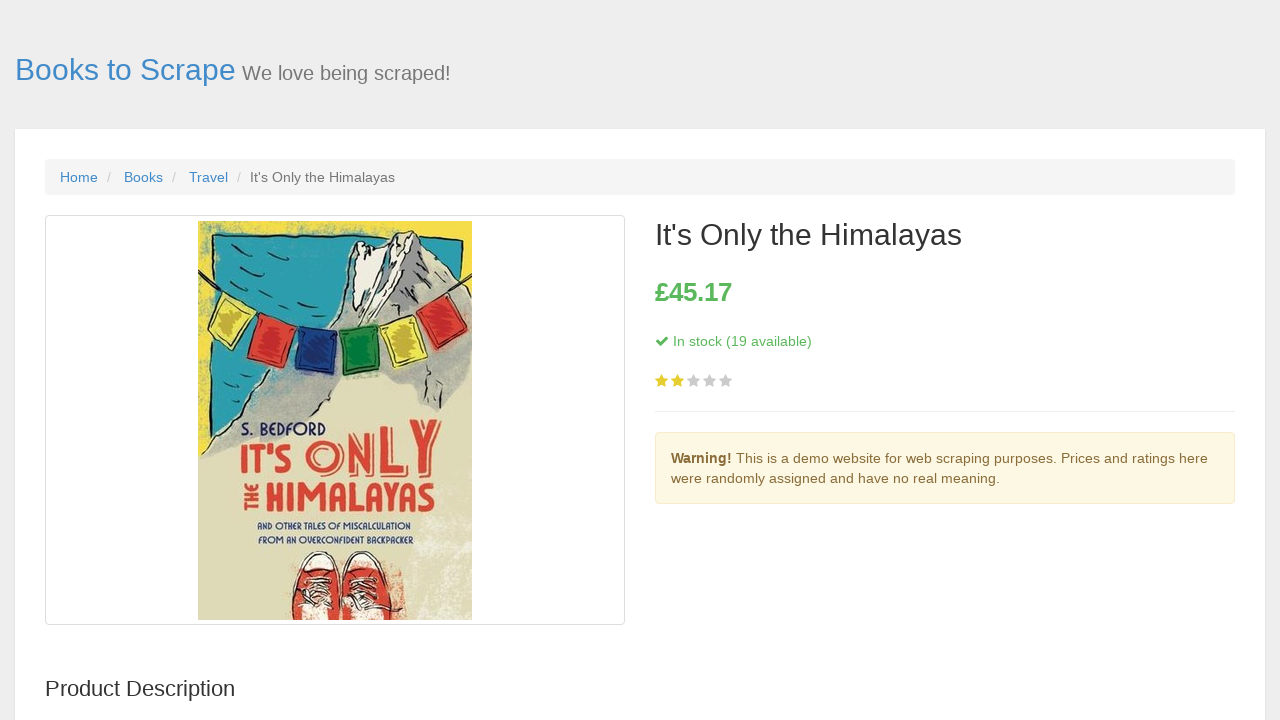

Book price element is present on detail page
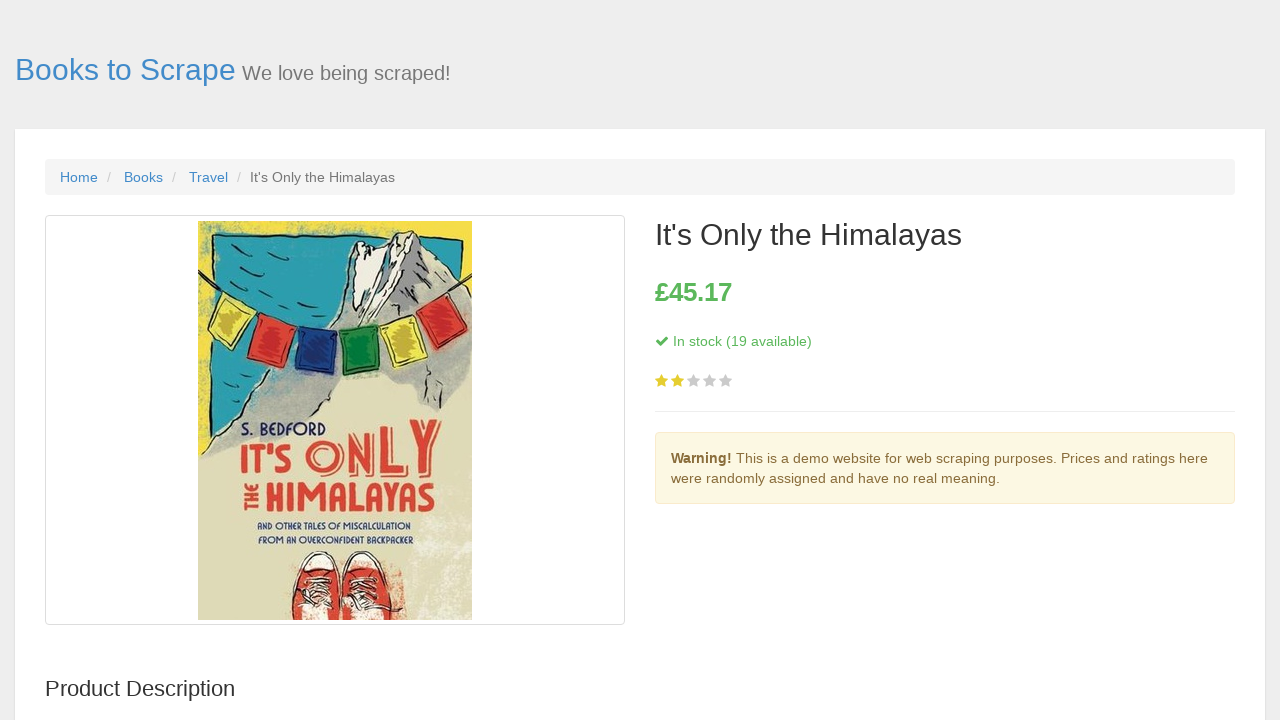

Product information table is present on detail page
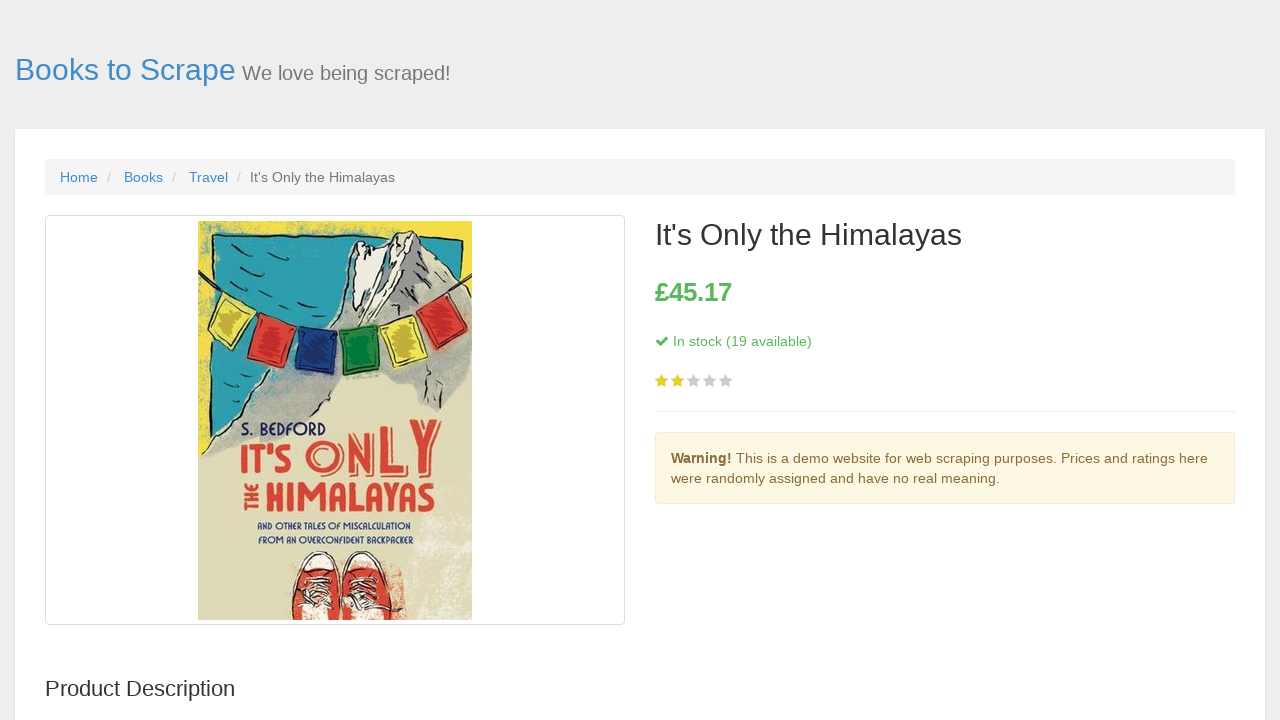

Navigated back to homepage
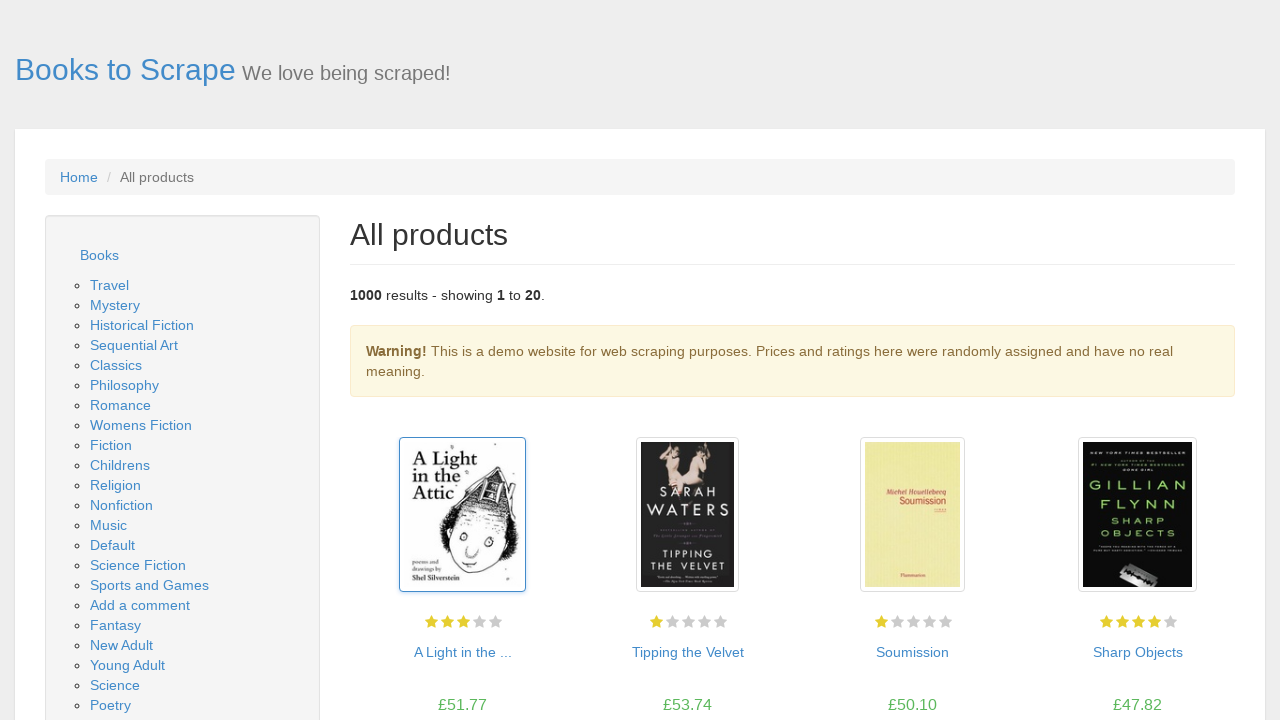

Clicked on Nonfiction category link at (122, 505) on xpath=//a[contains(text(),'Nonfiction')]
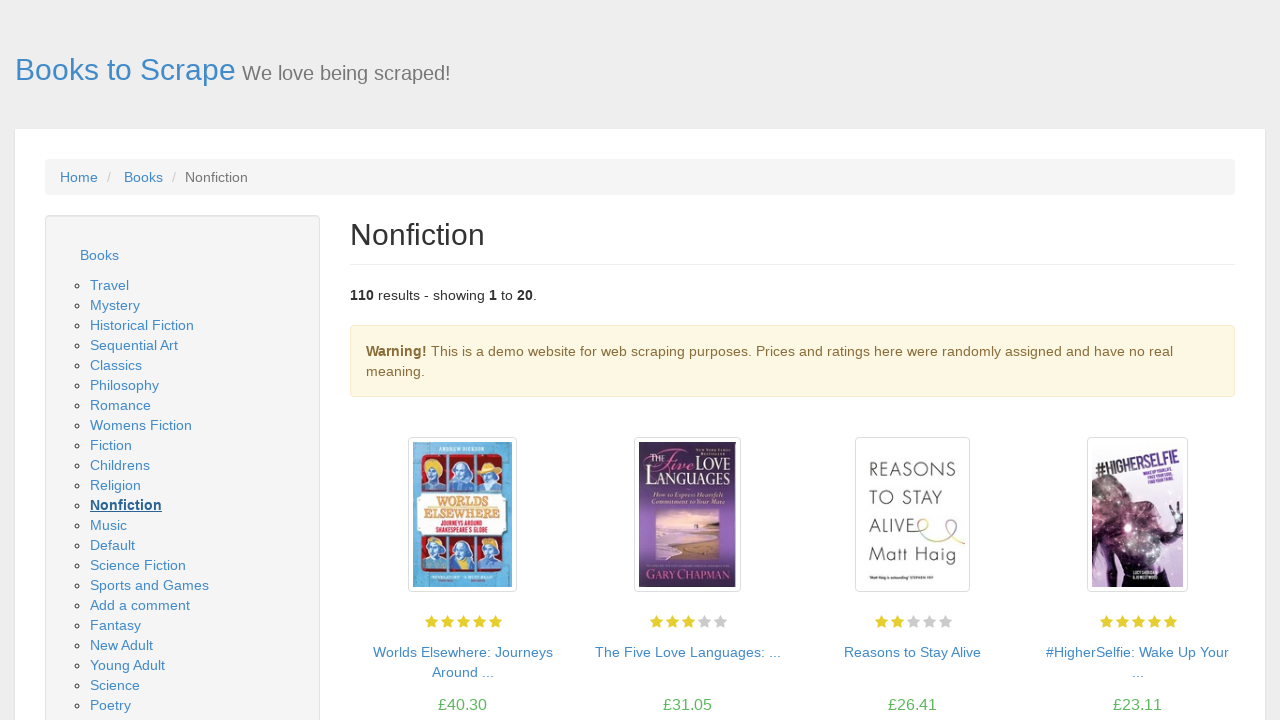

Nonfiction category page loaded and books are displayed
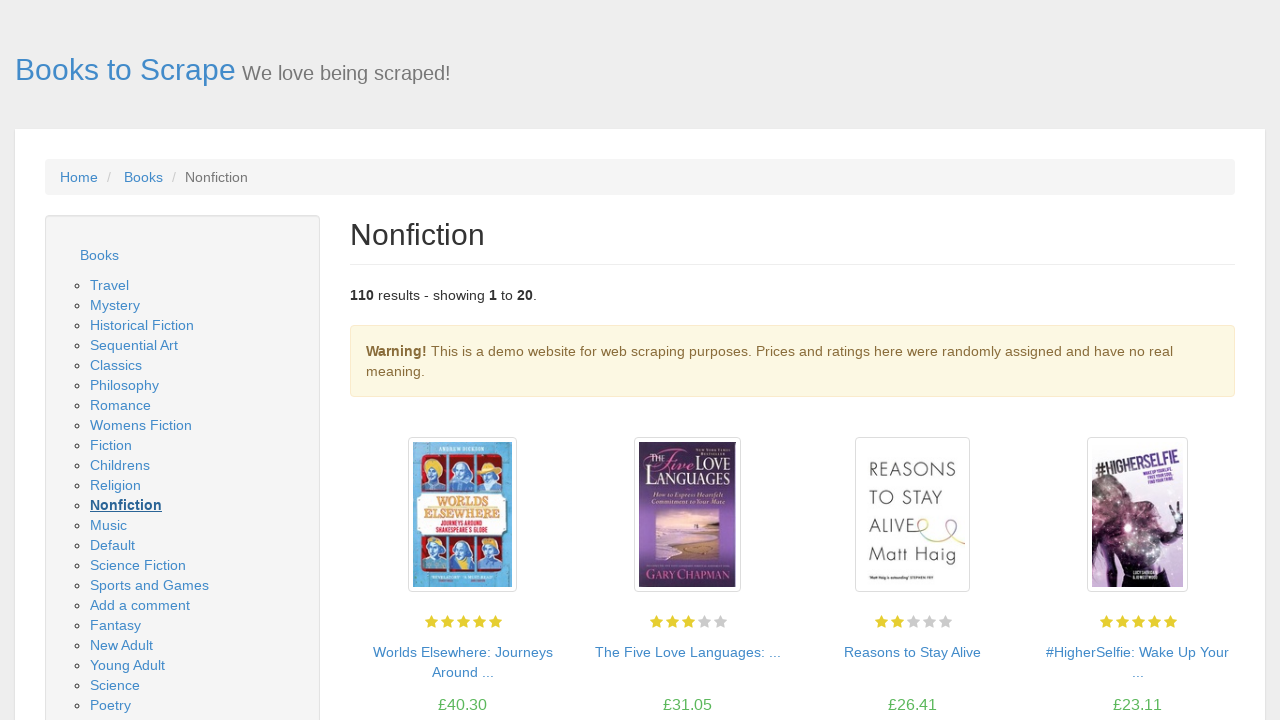

Clicked on the first book in Nonfiction category at (462, 515) on (//div[@class='image_container']//a)[1]
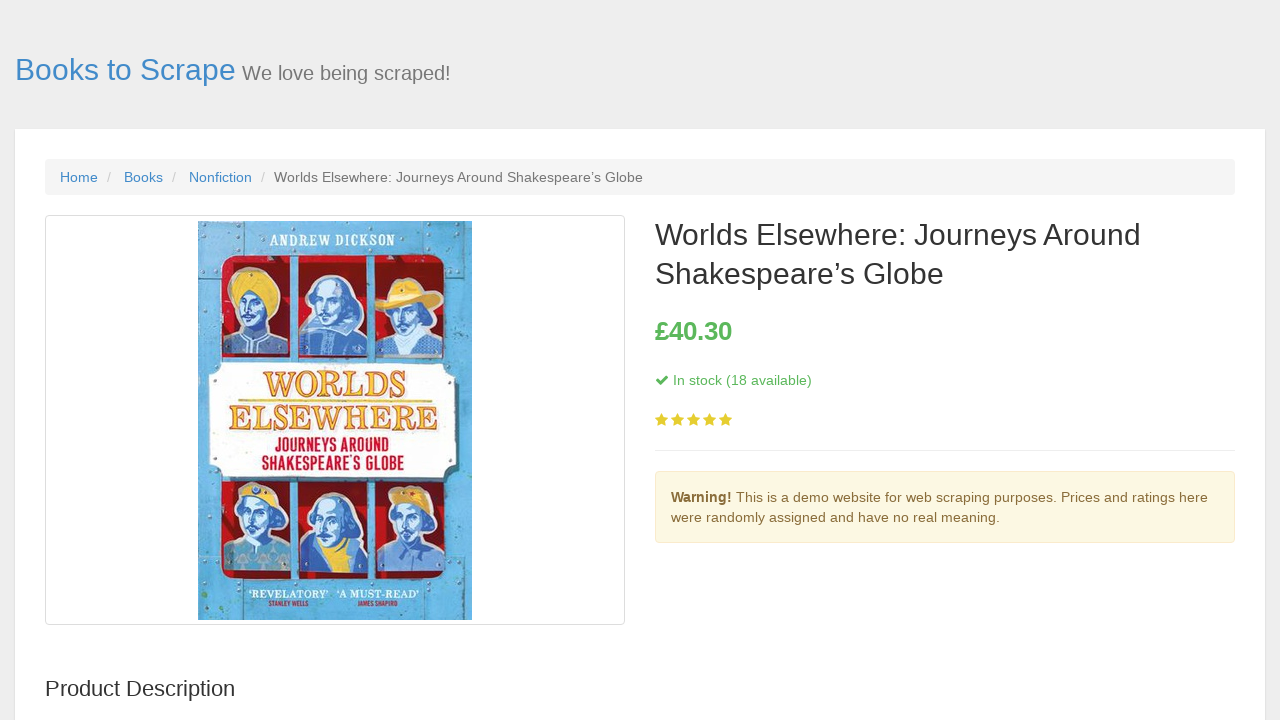

Nonfiction book detail page loaded with content container
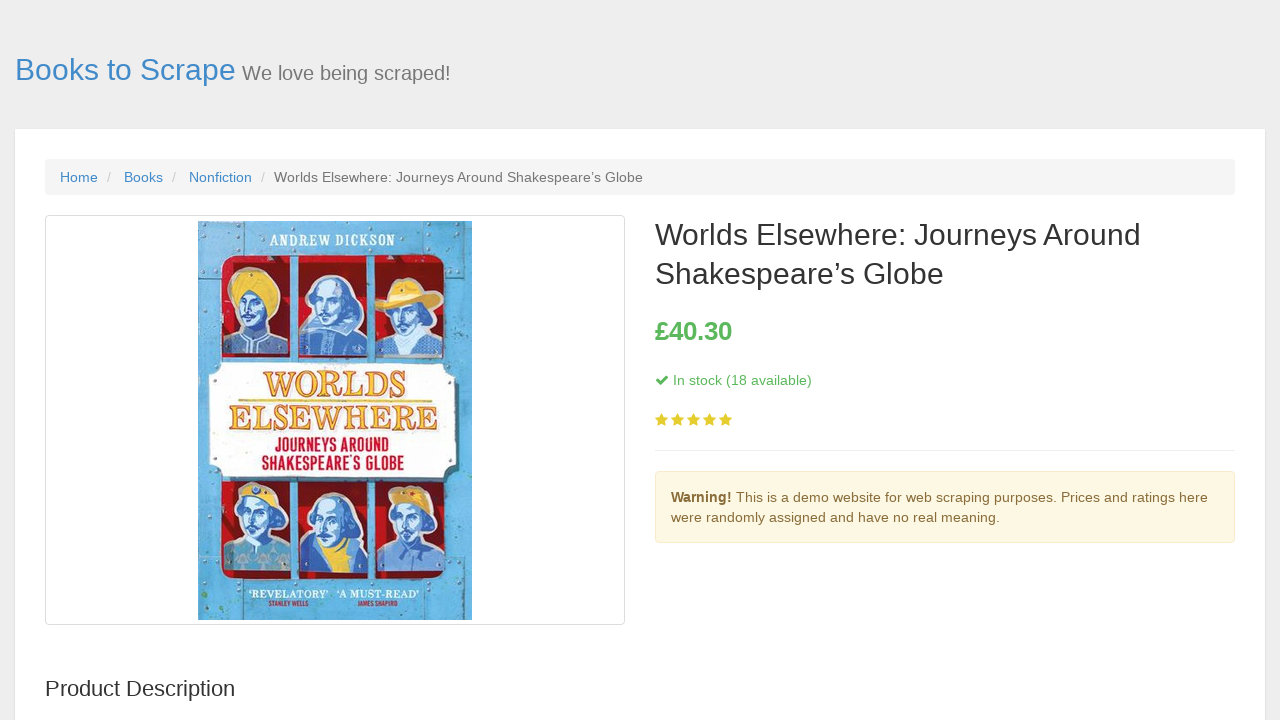

Product description element is present on Nonfiction book detail page
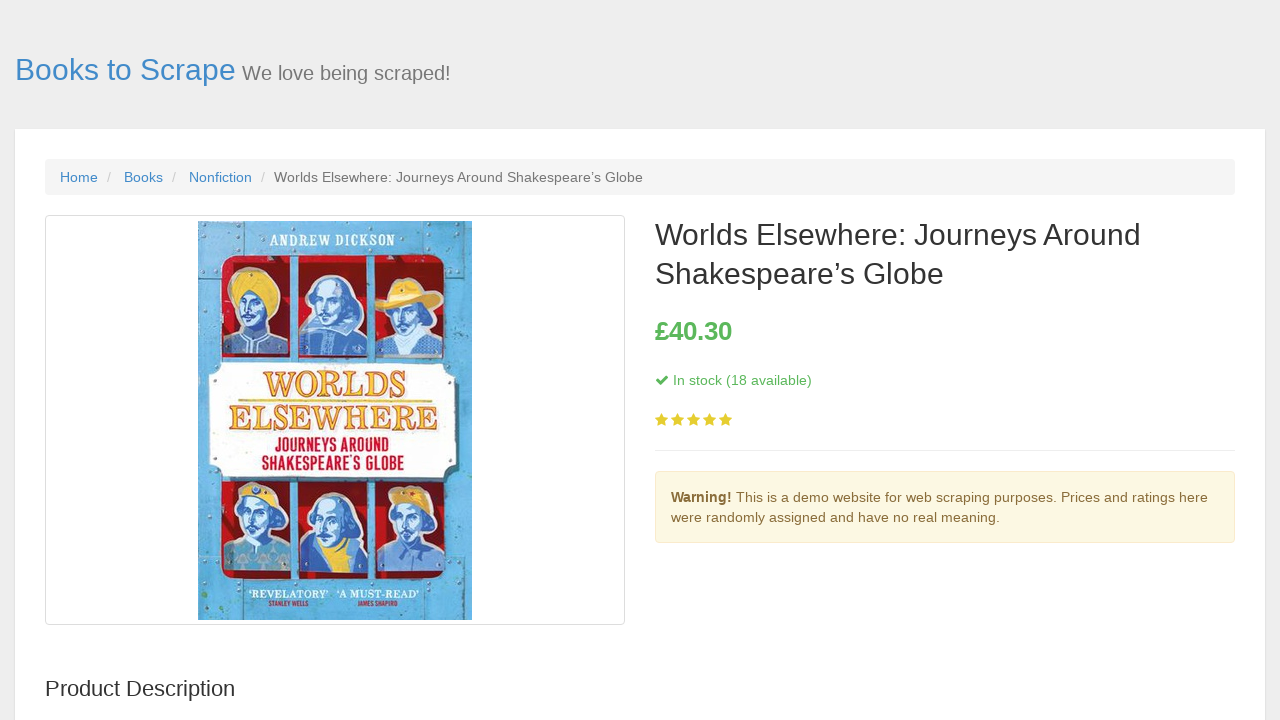

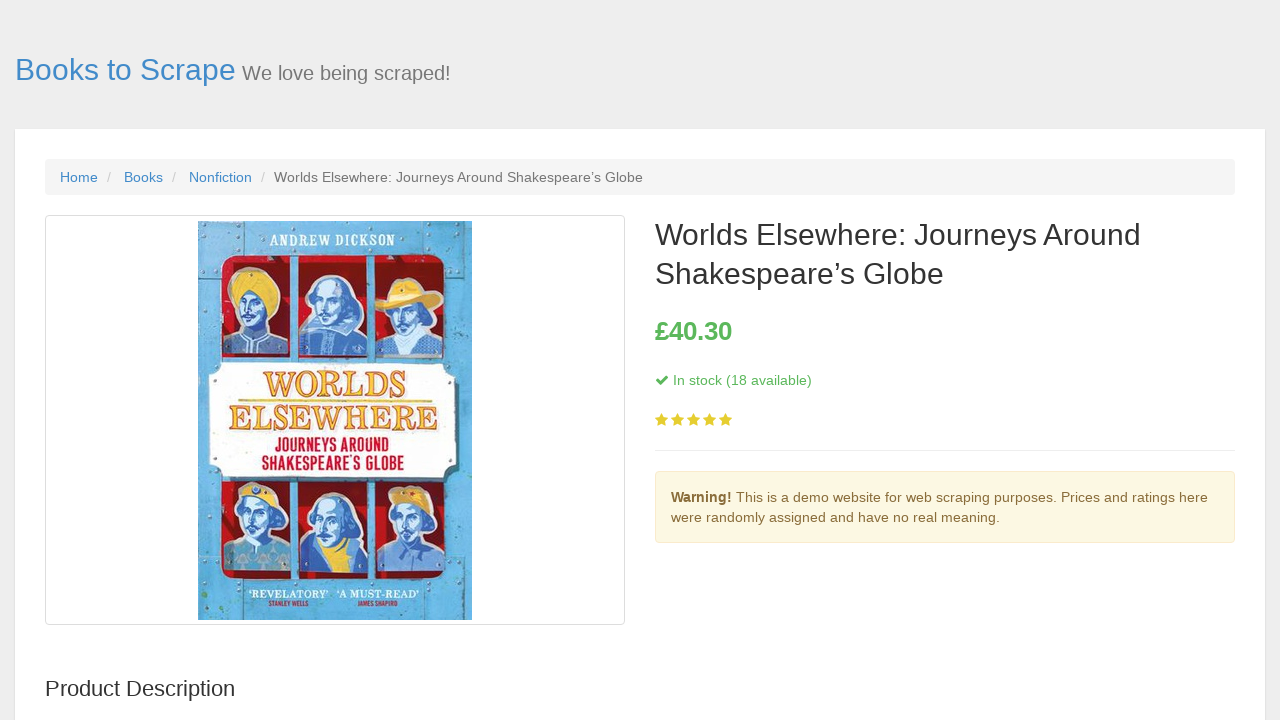